Tests that entered text is trimmed when saving edits

Starting URL: https://demo.playwright.dev/todomvc

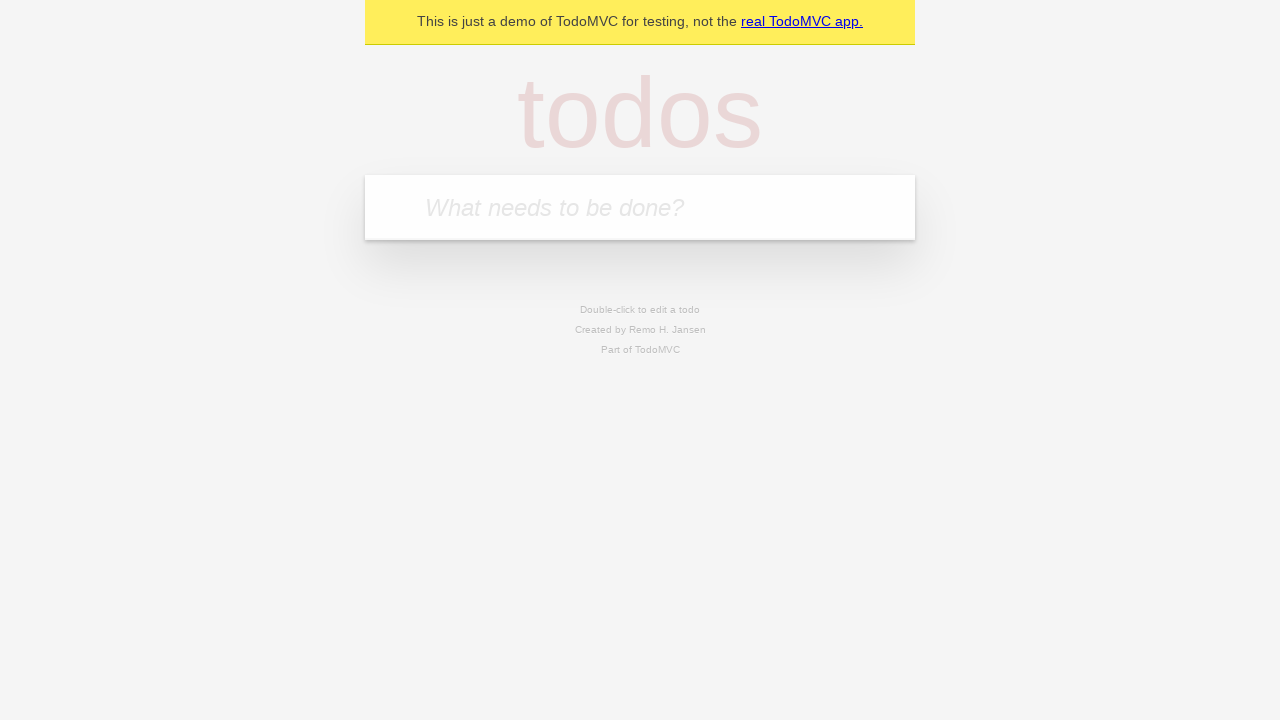

Filled todo input with 'buy some cheese' on internal:attr=[placeholder="What needs to be done?"i]
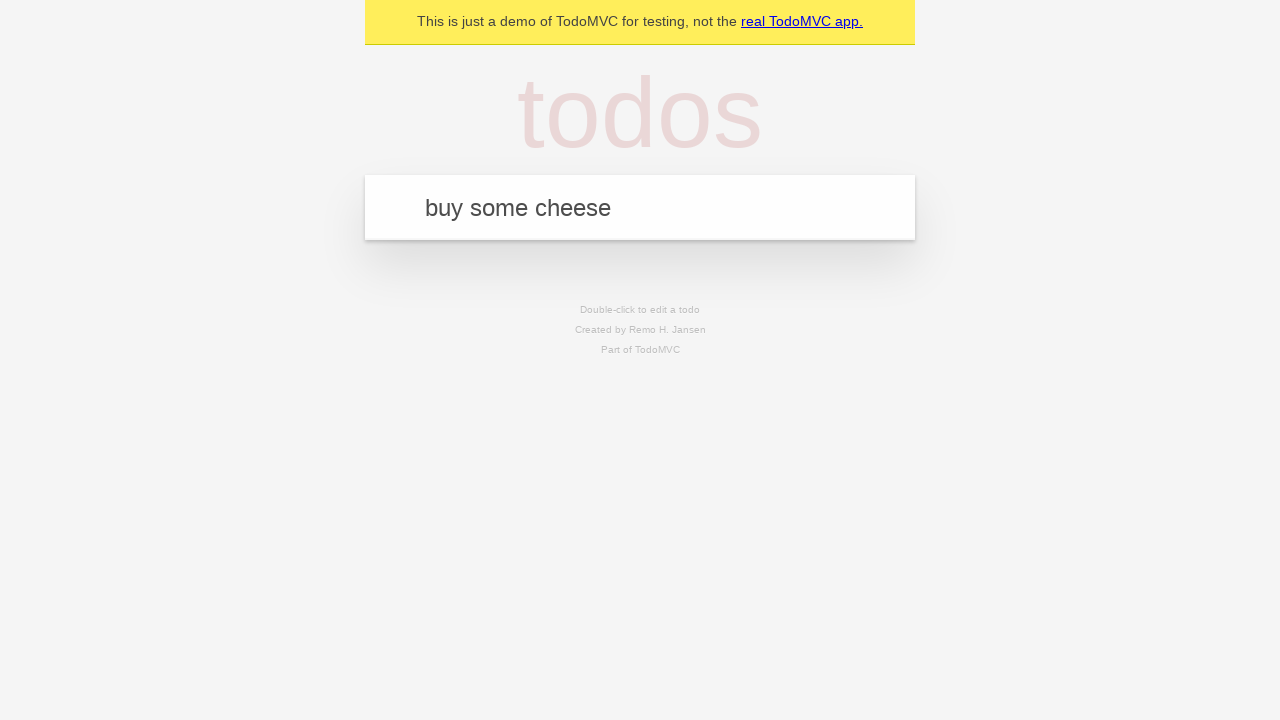

Pressed Enter to create first todo on internal:attr=[placeholder="What needs to be done?"i]
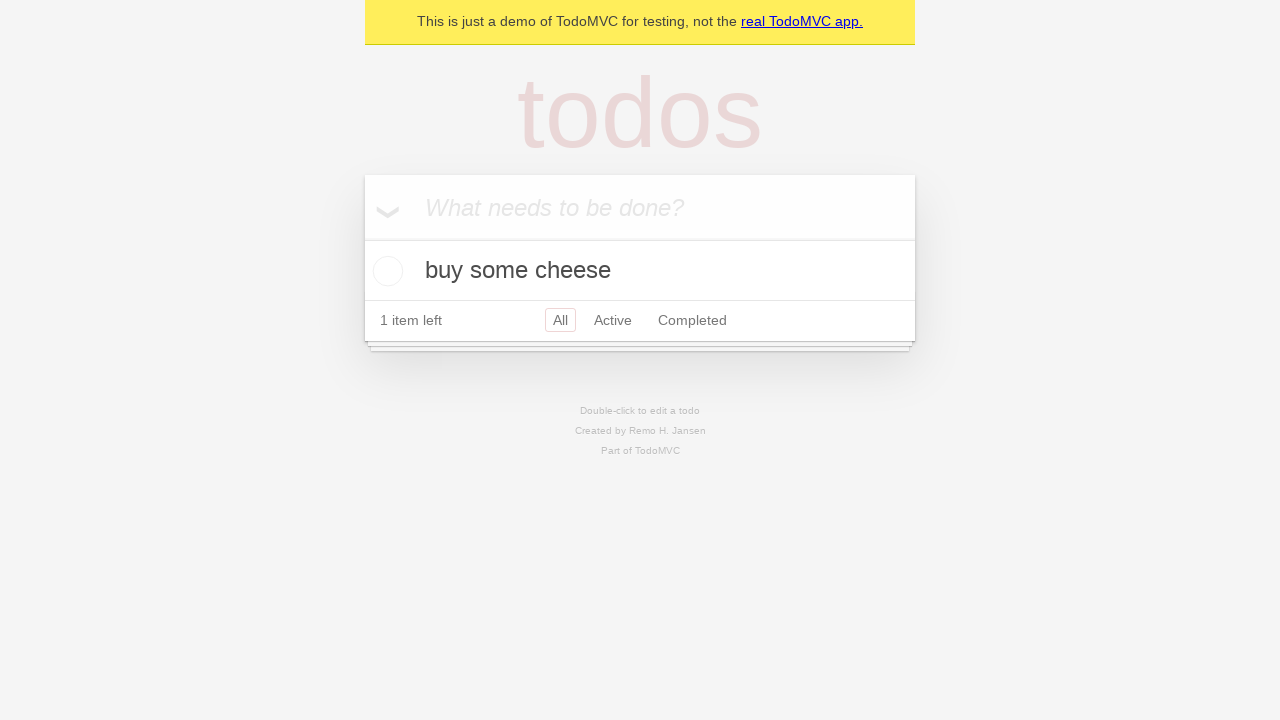

Filled todo input with 'feed the cat' on internal:attr=[placeholder="What needs to be done?"i]
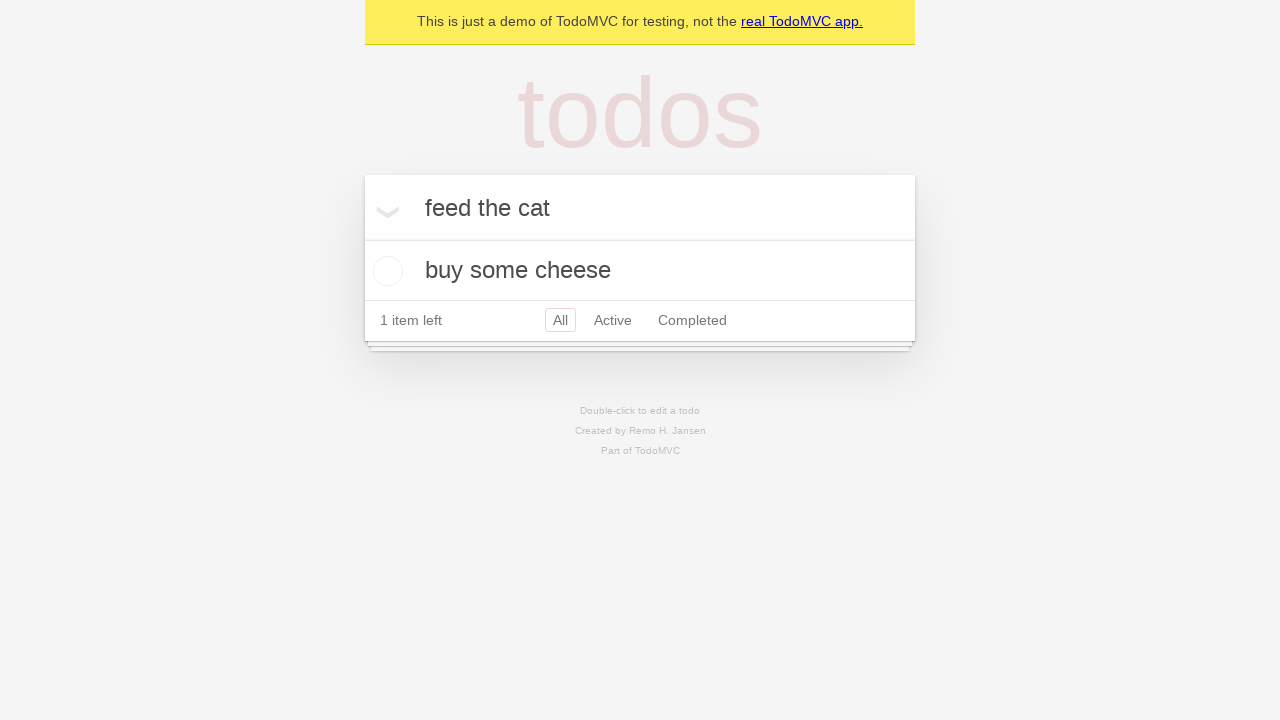

Pressed Enter to create second todo on internal:attr=[placeholder="What needs to be done?"i]
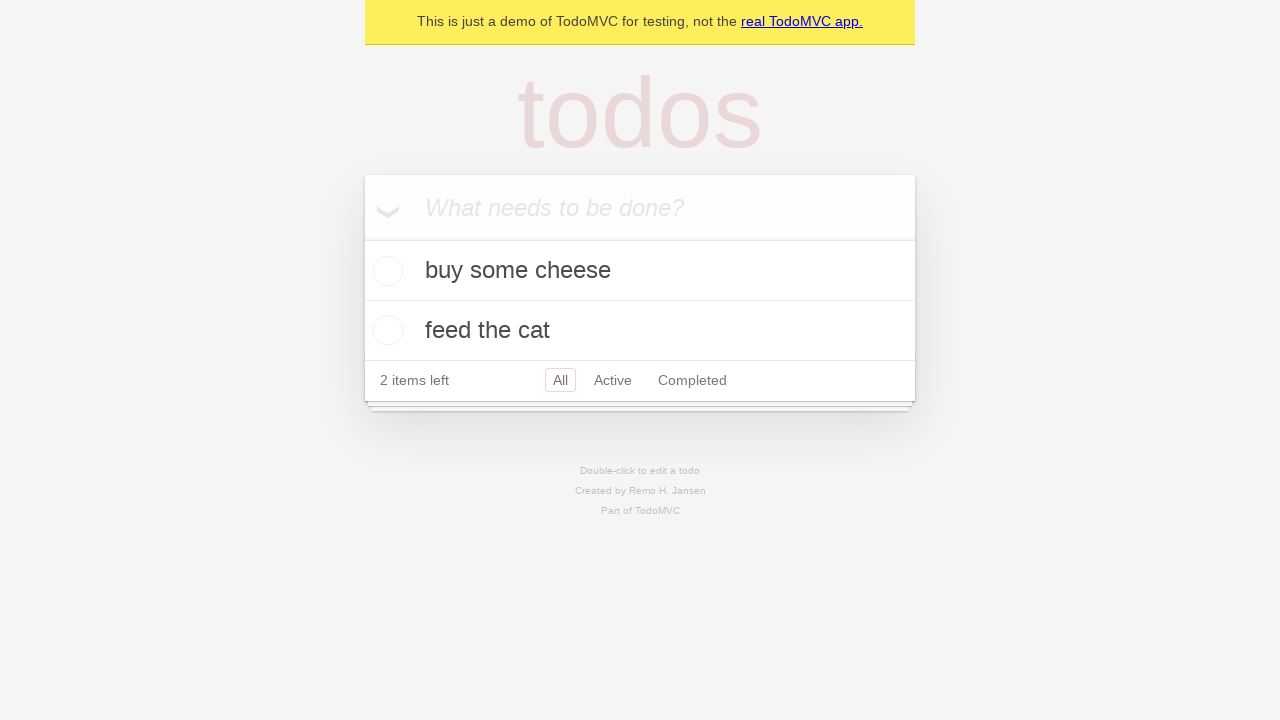

Filled todo input with 'book a doctors appointment' on internal:attr=[placeholder="What needs to be done?"i]
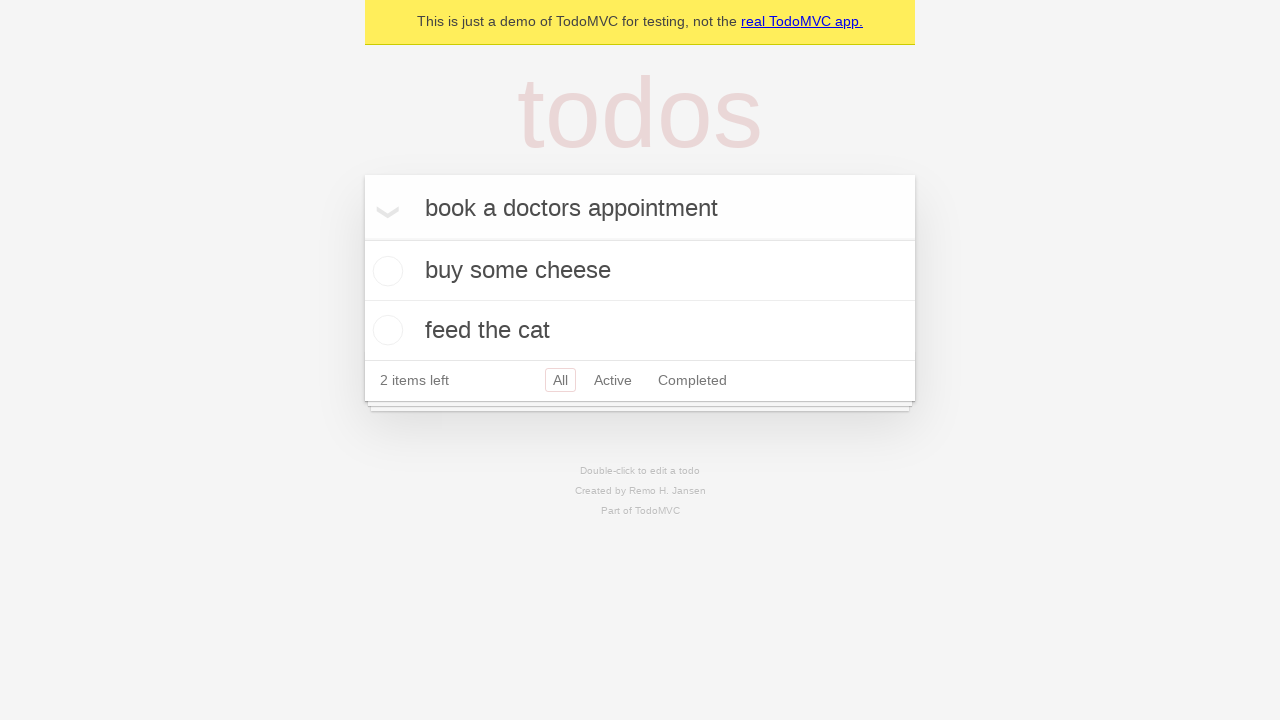

Pressed Enter to create third todo on internal:attr=[placeholder="What needs to be done?"i]
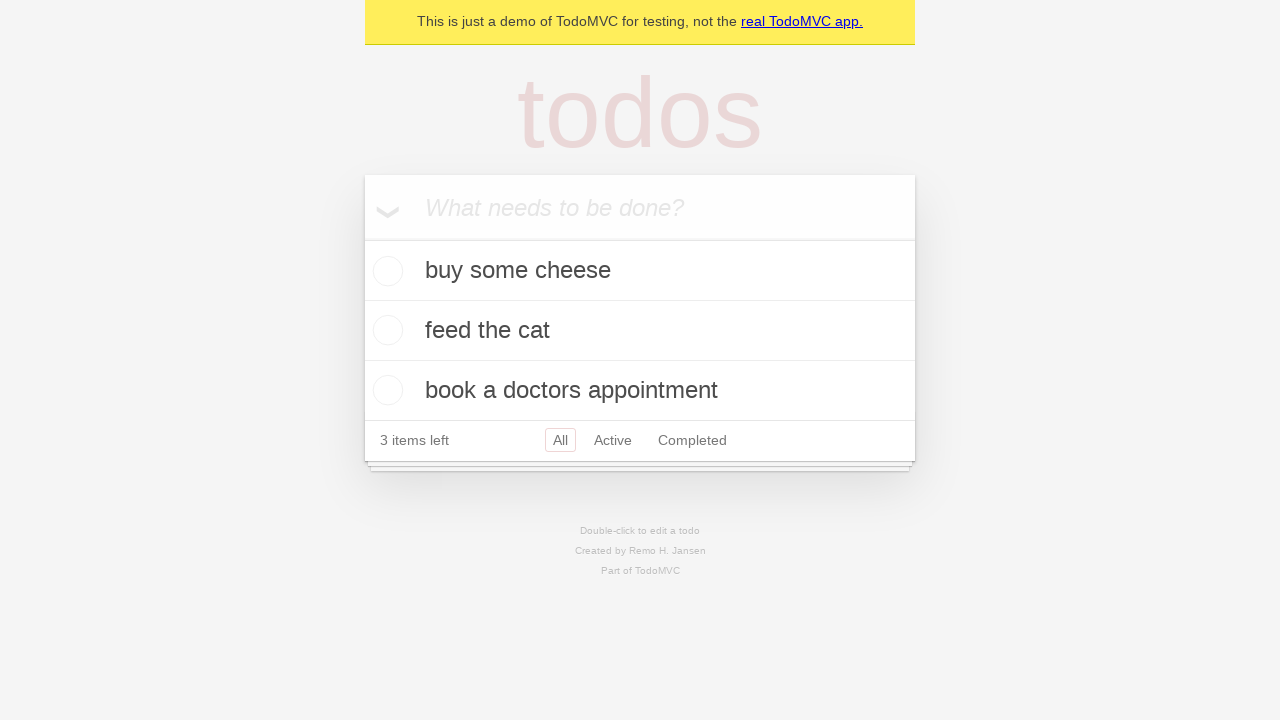

Double-clicked second todo item to enter edit mode at (640, 331) on internal:testid=[data-testid="todo-item"s] >> nth=1
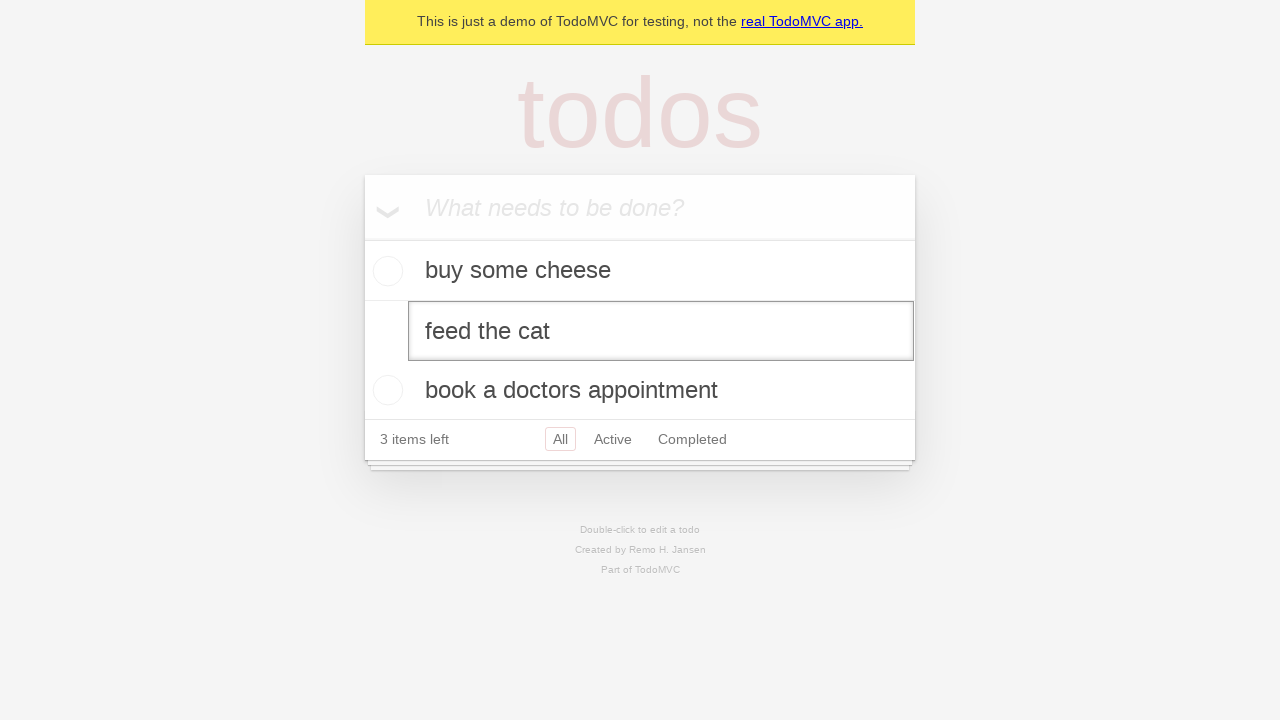

Filled edit field with text containing leading and trailing whitespace on internal:testid=[data-testid="todo-item"s] >> nth=1 >> internal:role=textbox[nam
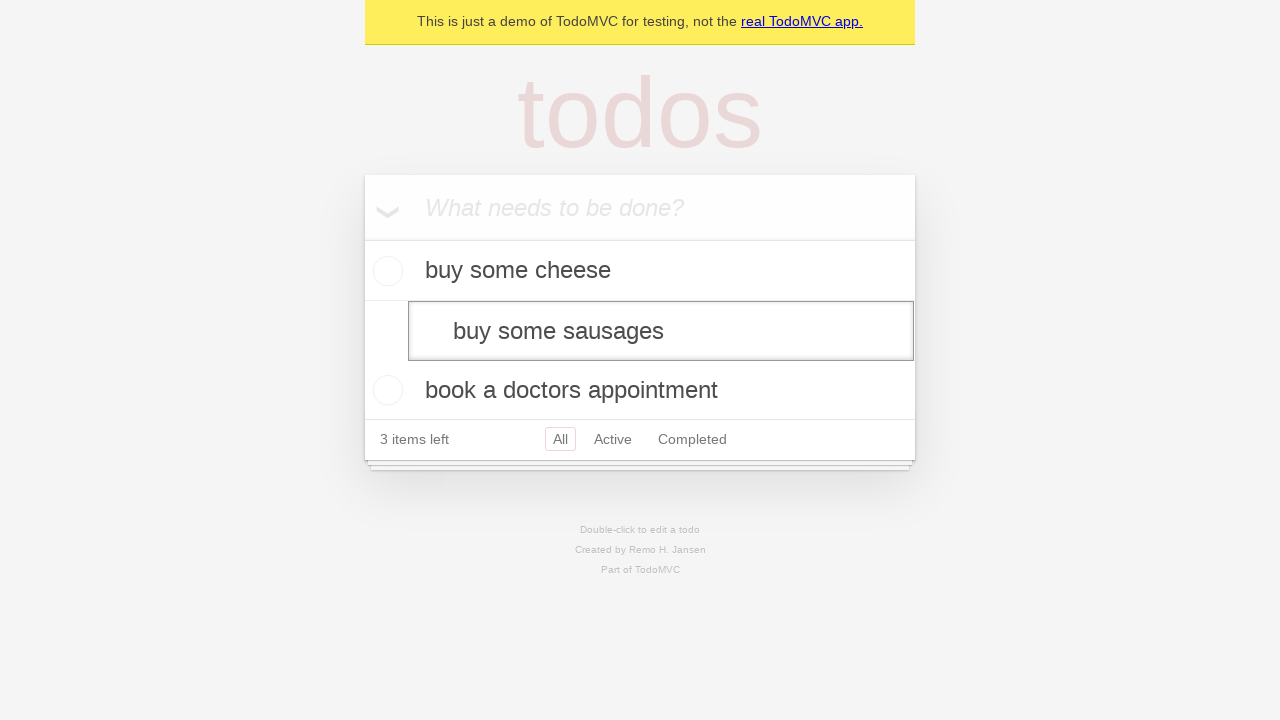

Pressed Enter to save edited text and verify it trims whitespace on internal:testid=[data-testid="todo-item"s] >> nth=1 >> internal:role=textbox[nam
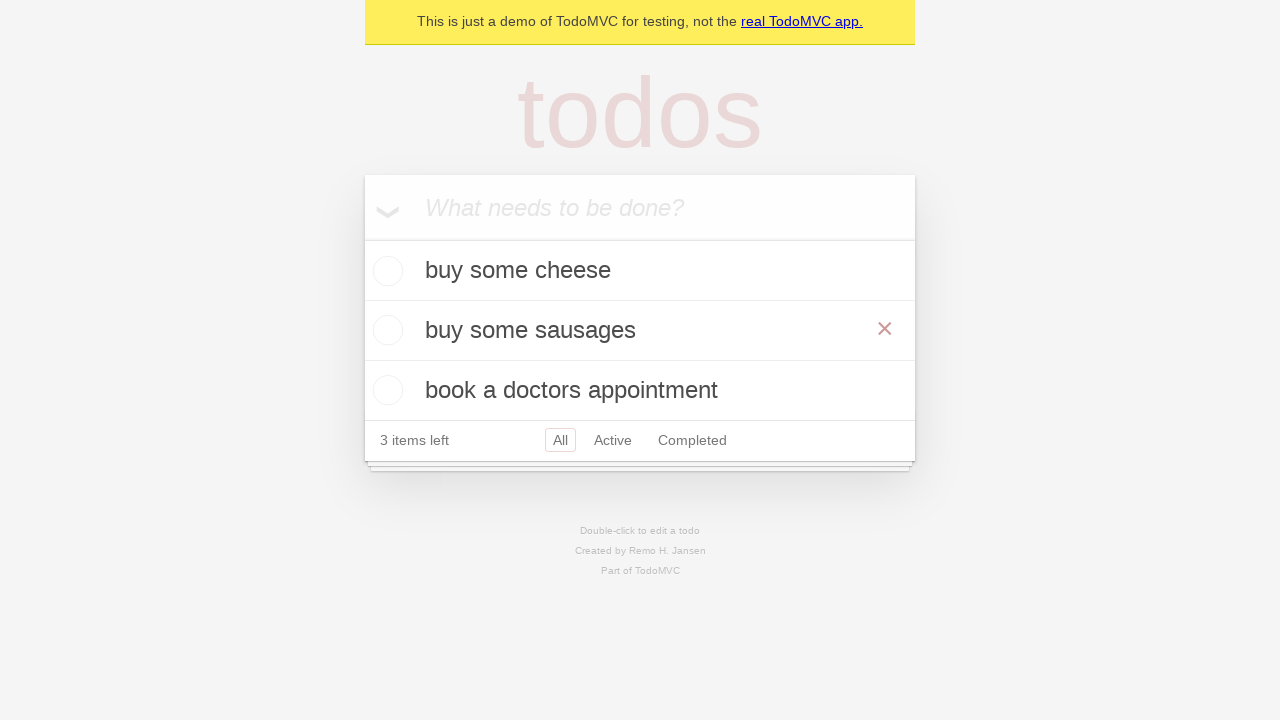

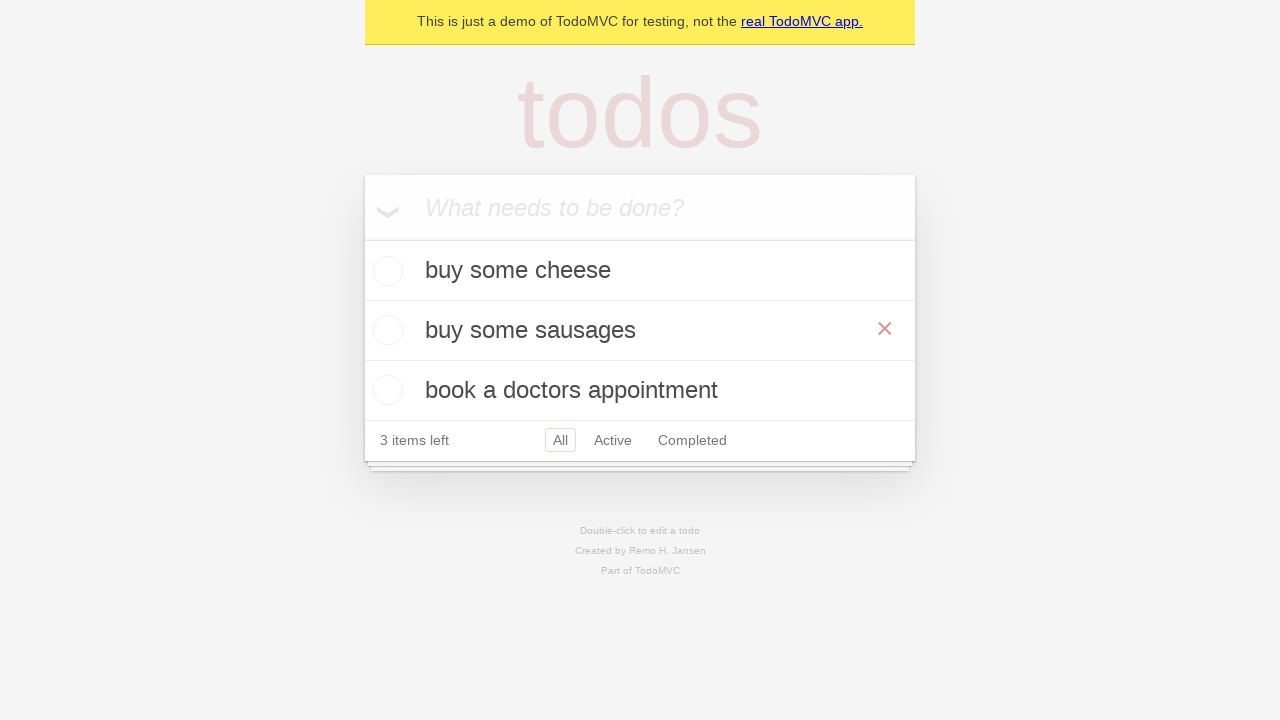